Tests the blog comment functionality by navigating to a blog post and submitting a comment with author details

Starting URL: https://cms.demo.katalon.com/cart/

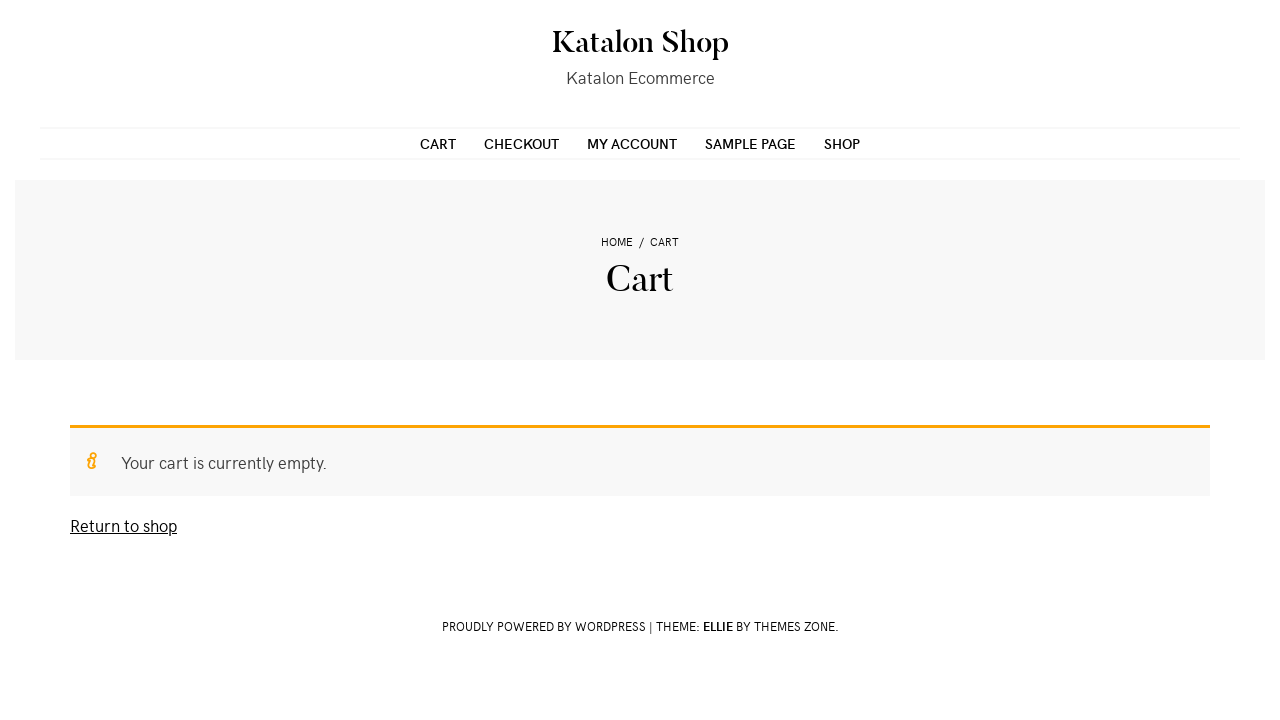

Clicked on shop menu item in primary navigation at (842, 143) on xpath=//*[@id="primary-menu"]/ul/li[5]/a
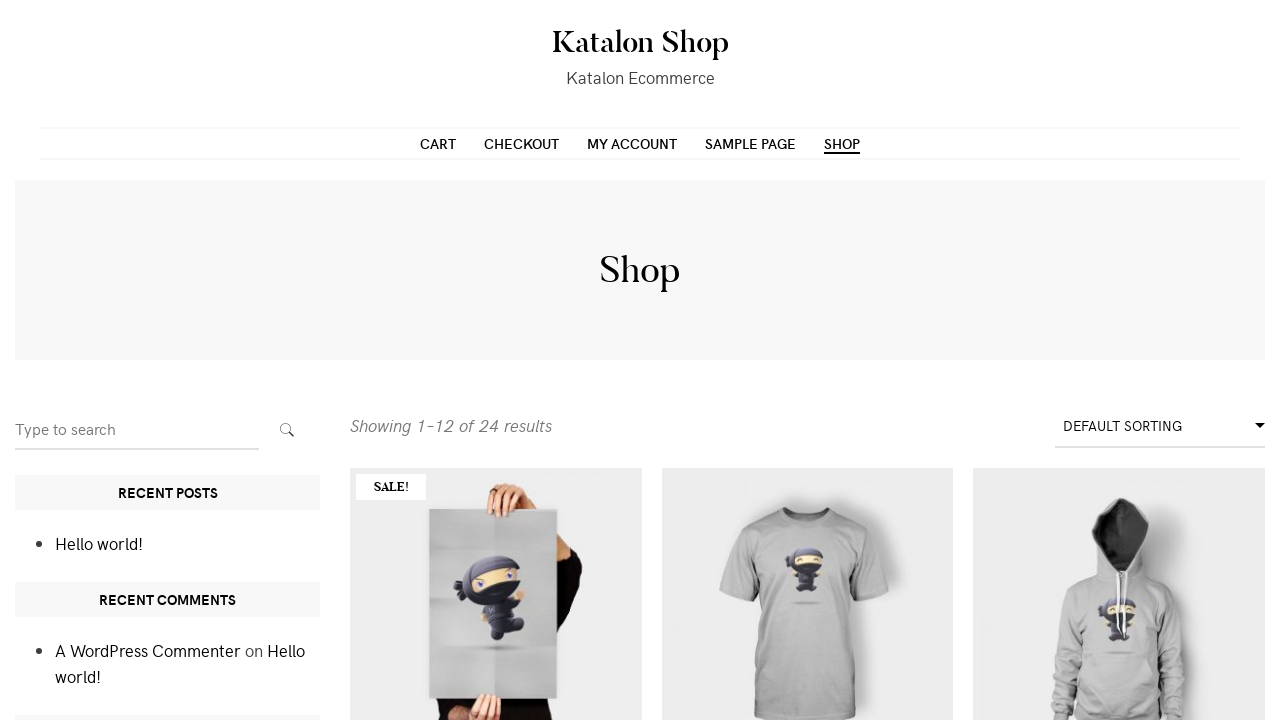

Waited for 'Hello world!' blog post link to be visible
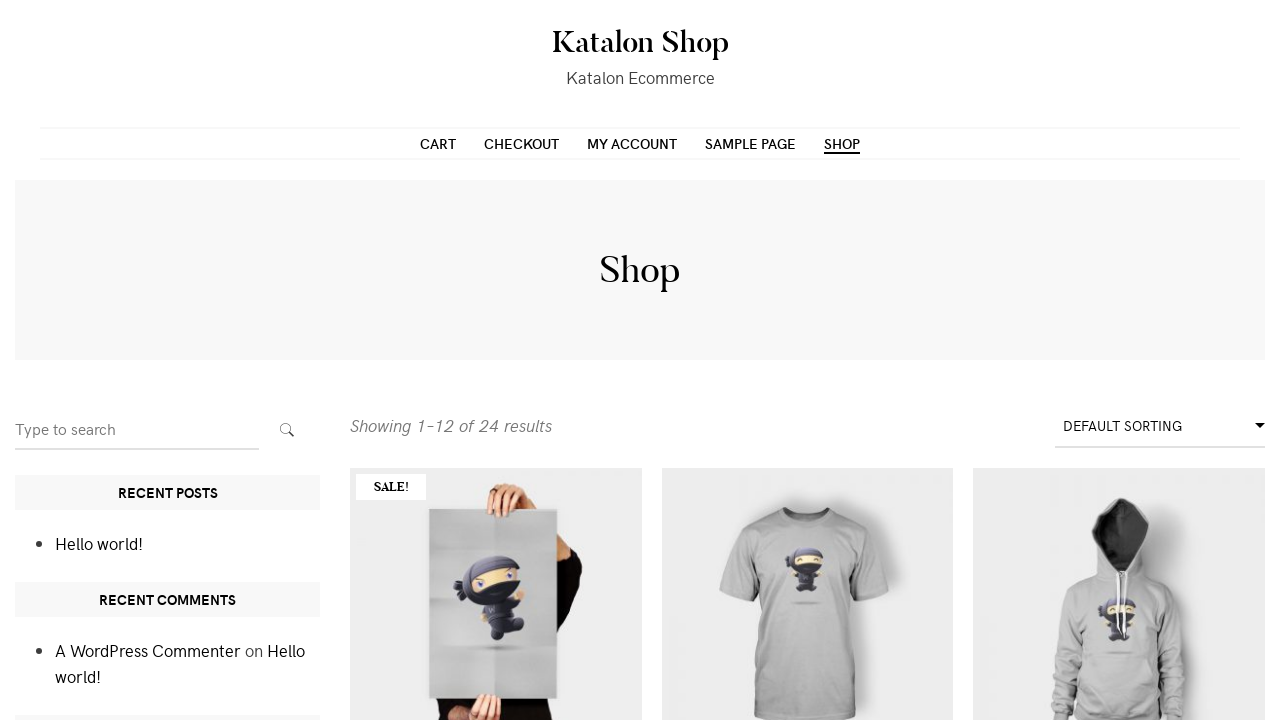

Clicked on 'Hello world!' blog post link at (99, 543) on text=Hello world!
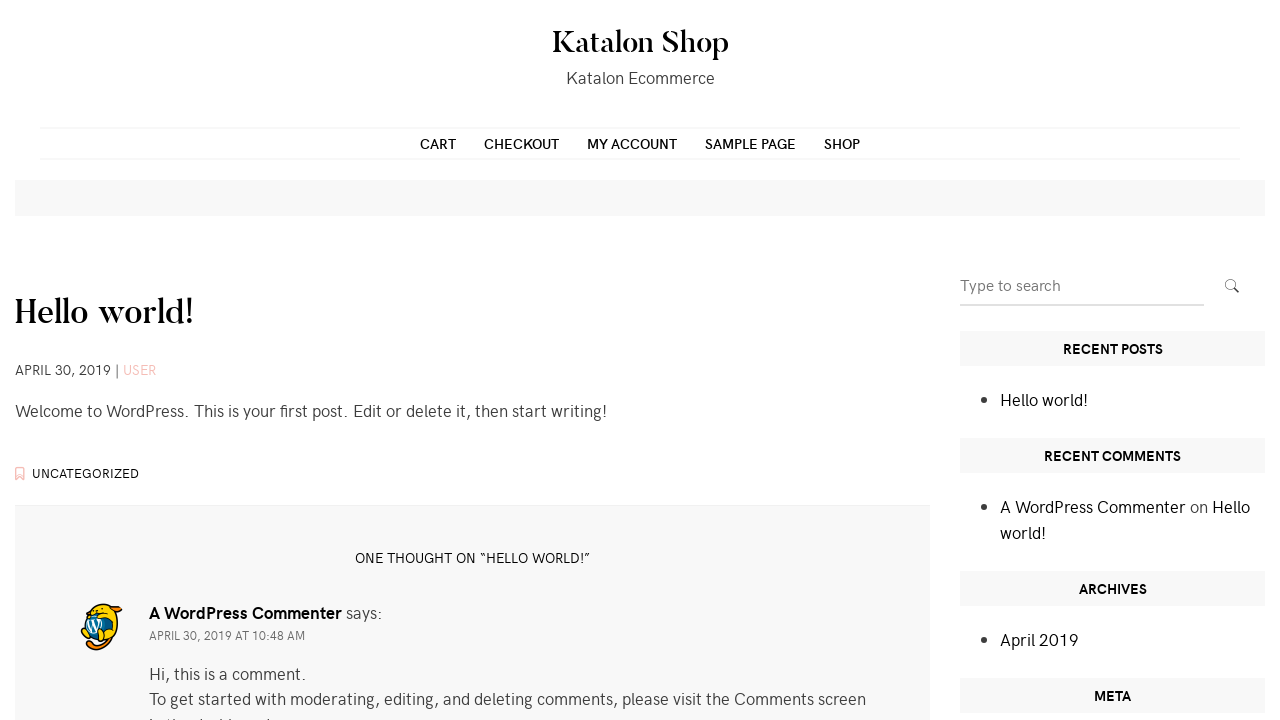

Waited for comment form to load
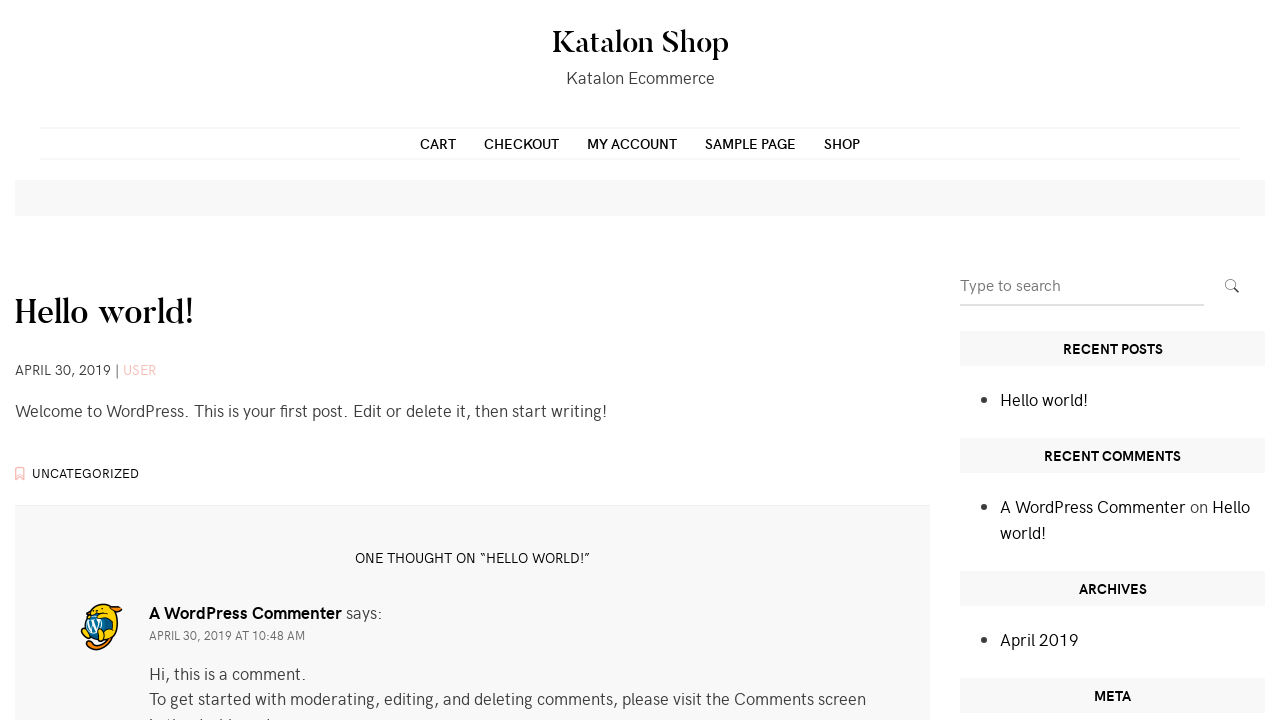

Filled comment field with 'Ovo je komentar!' on #comment
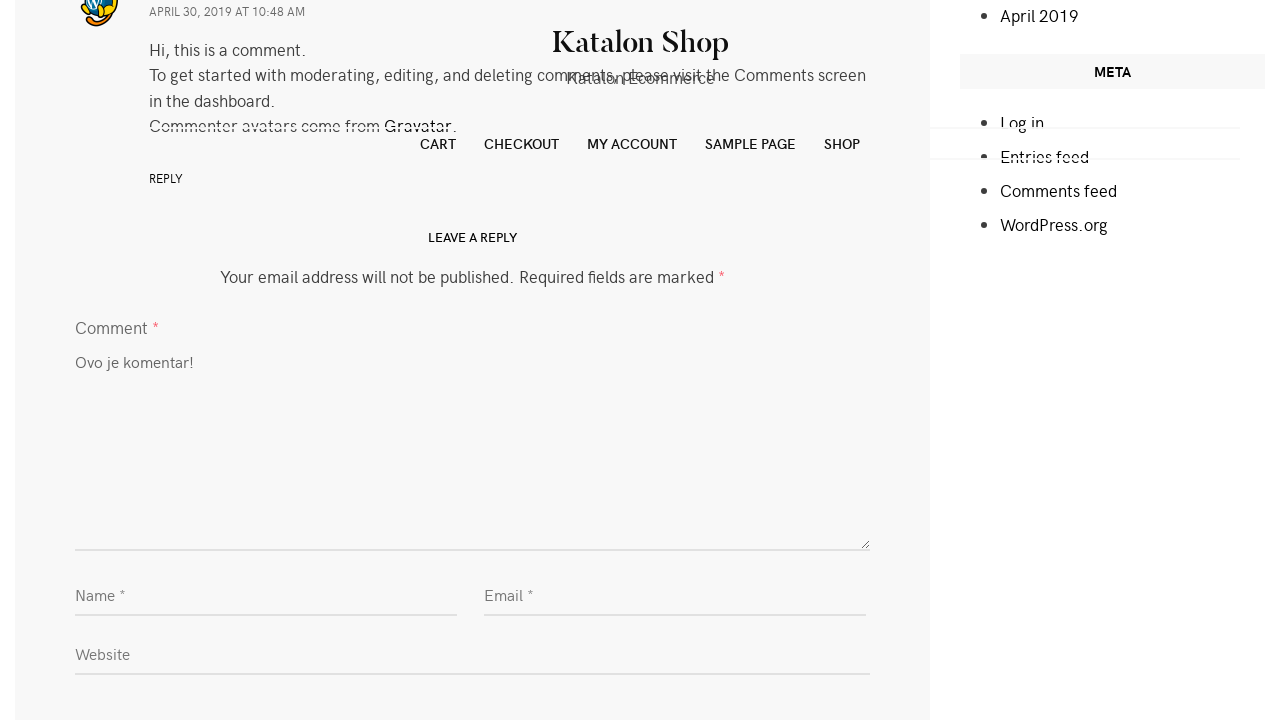

Filled author field with 'Sanja' on #author
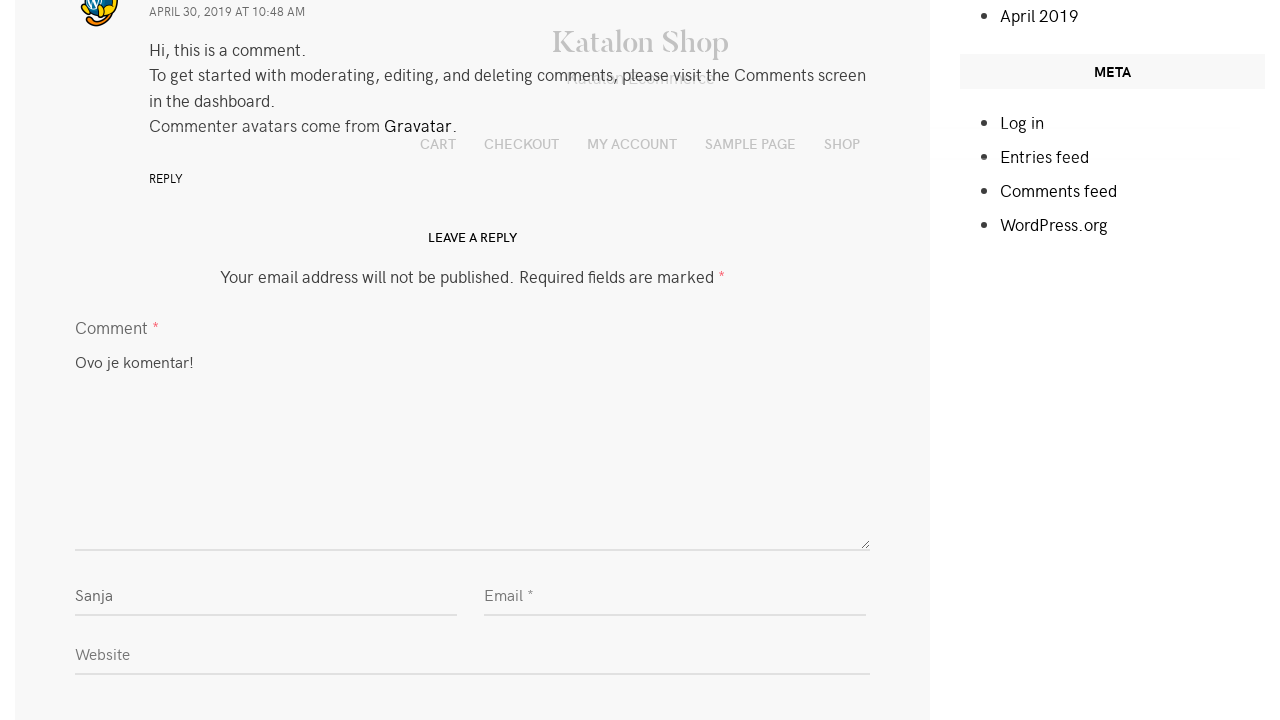

Filled email field with 'sanjasam@gmail.com' on #email
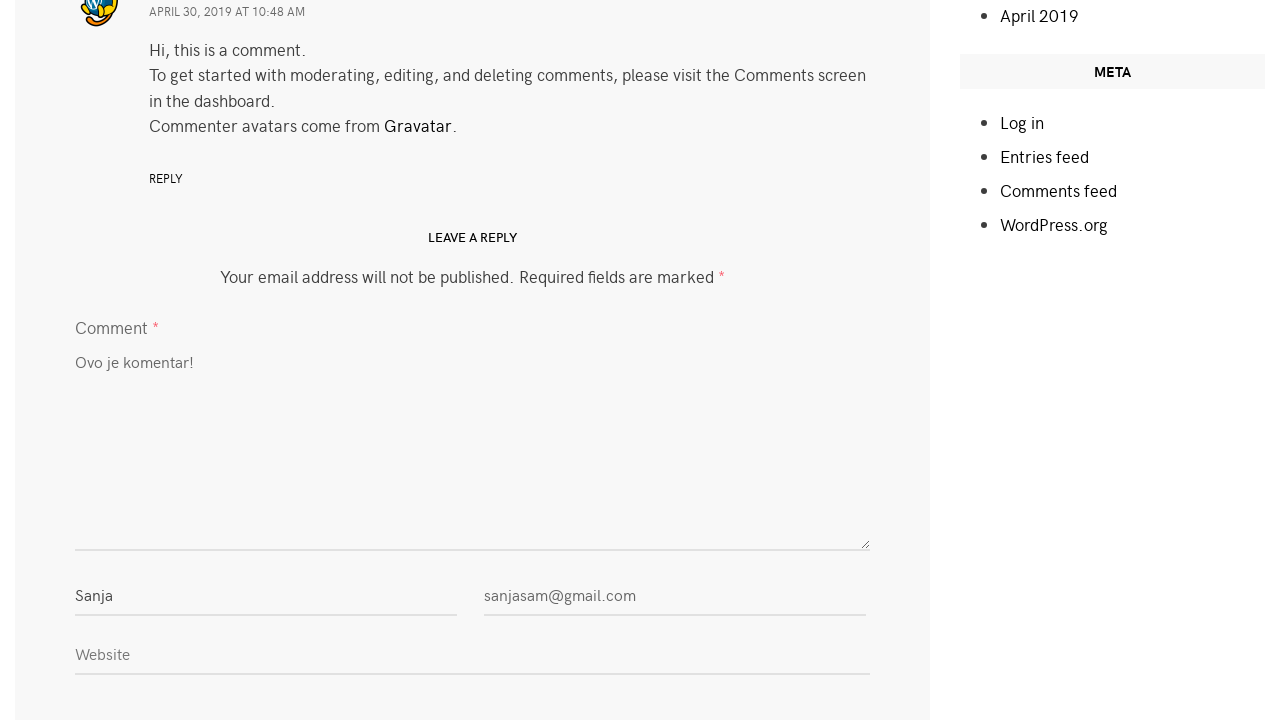

Filled URL field with 'Katalon' on #url
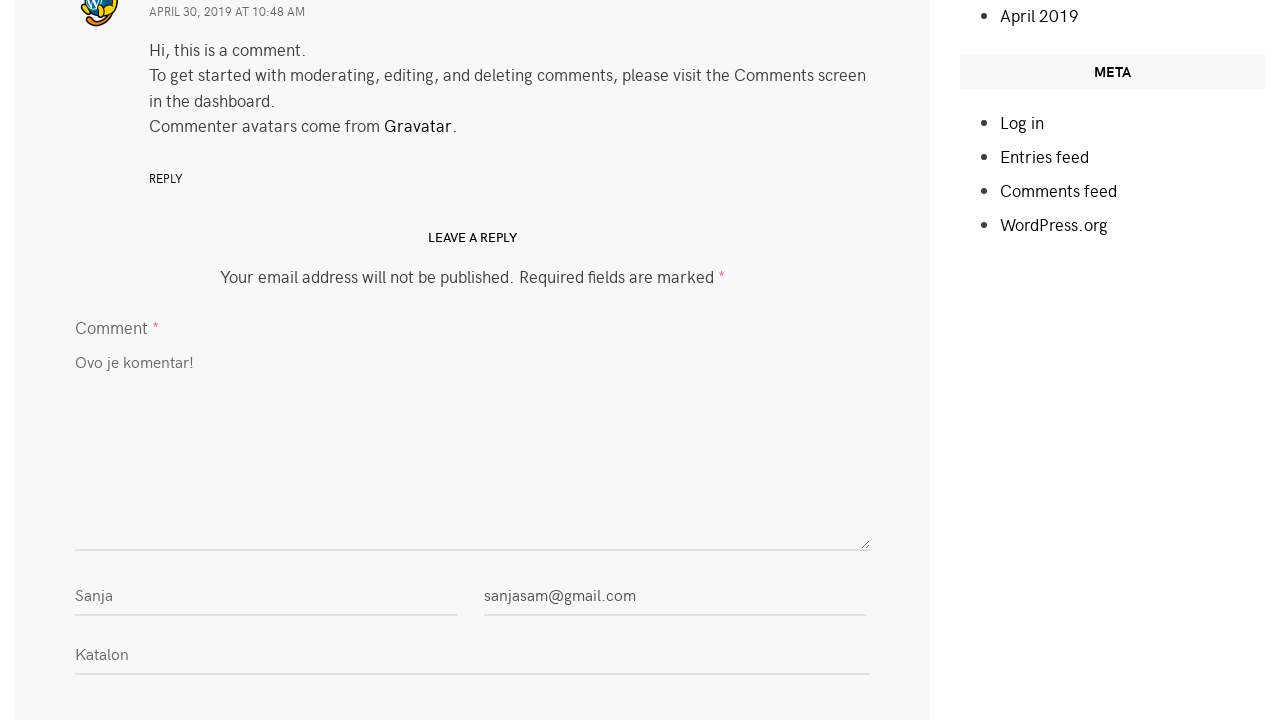

Checked comment consent checkbox at (82, 506) on #wp-comment-cookies-consent
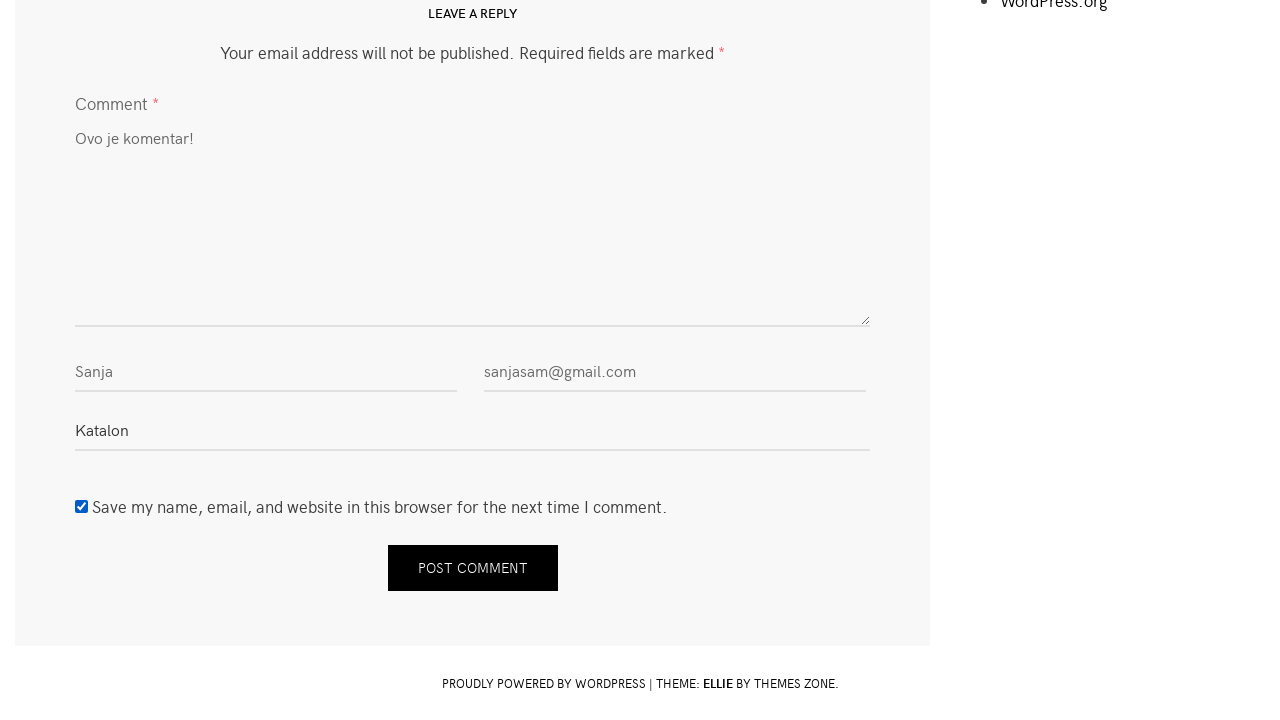

Clicked submit button to post the comment at (472, 568) on #submit
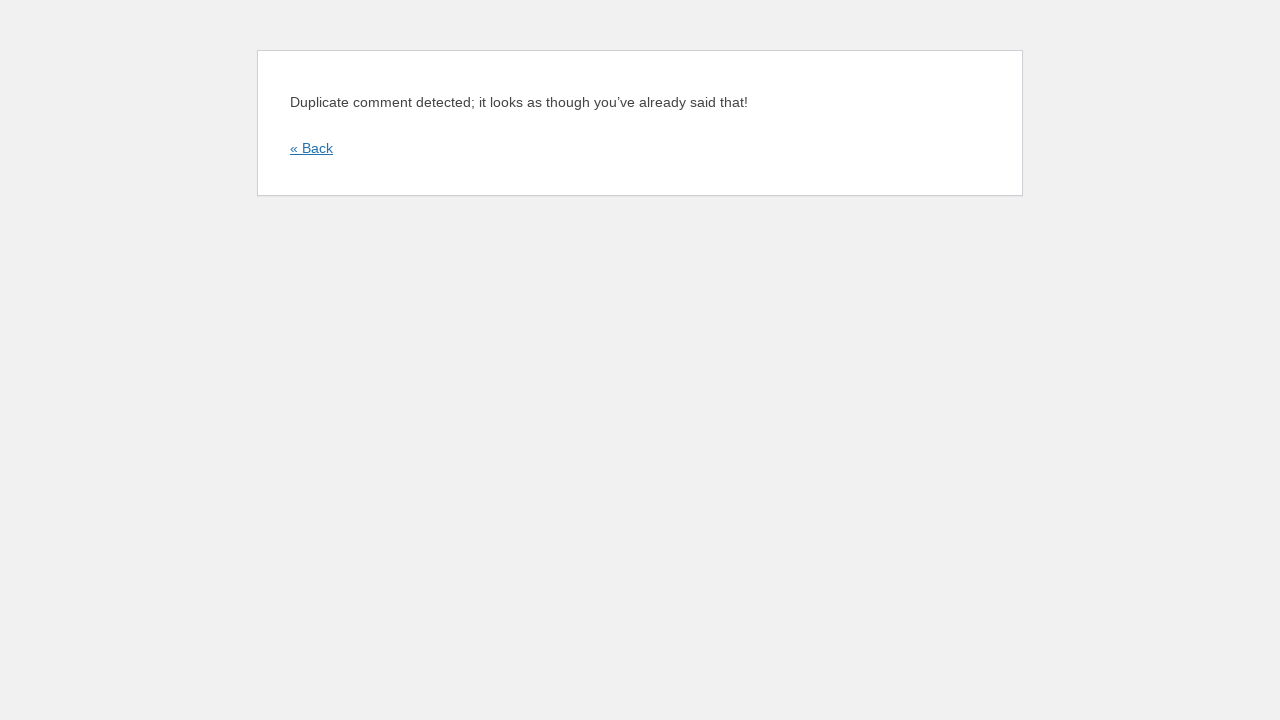

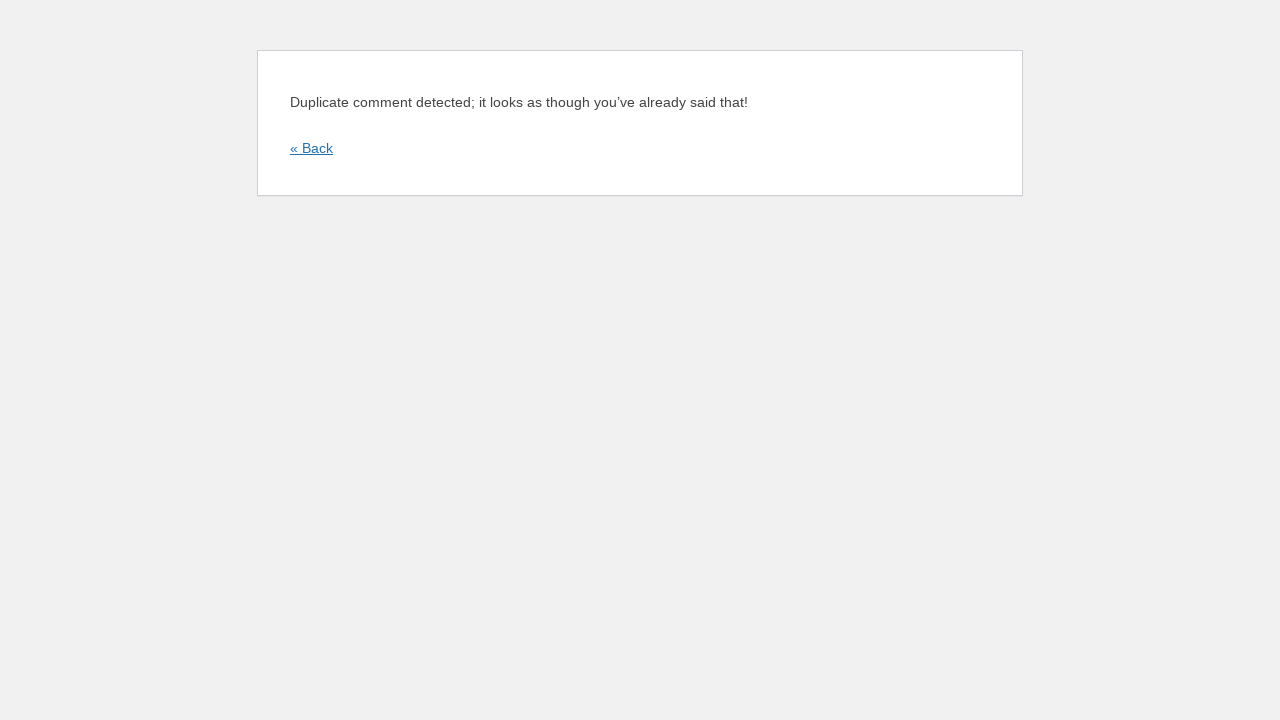